Verifies the current URL of the OrangeHRM login page

Starting URL: https://opensource-demo.orangehrmlive.com/web/index.php/auth/login

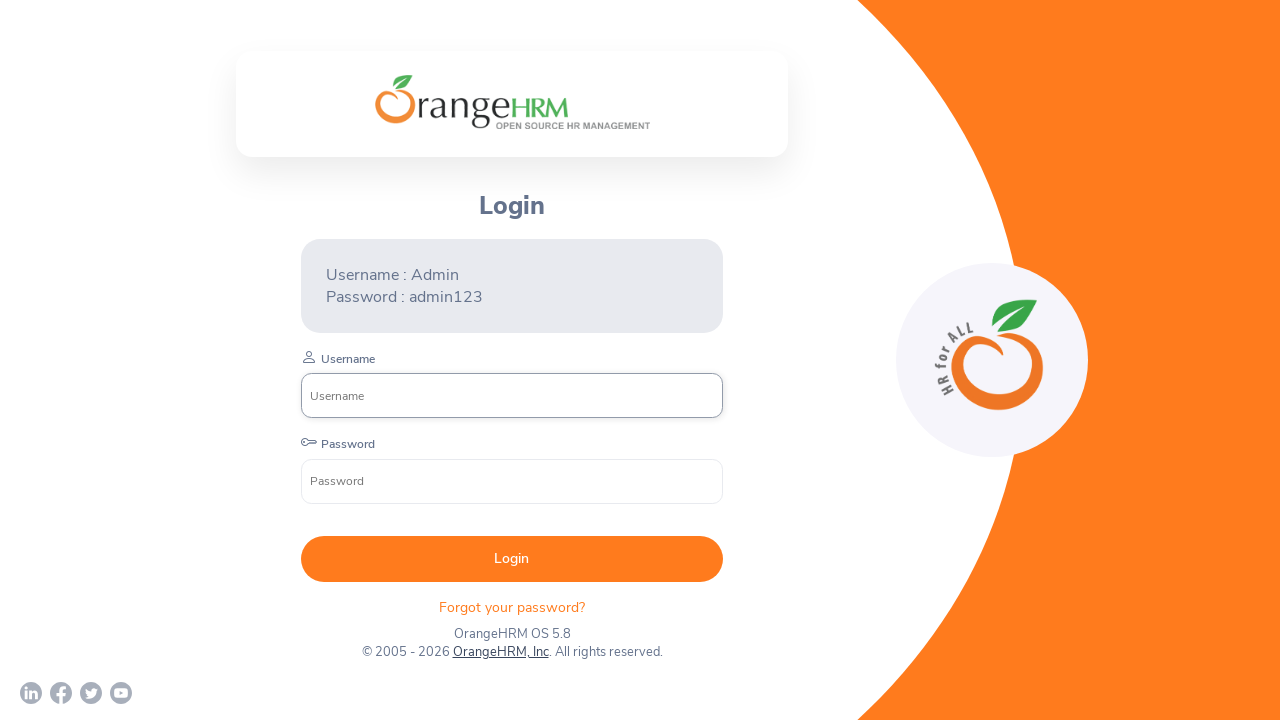

Waited for page to reach networkidle state
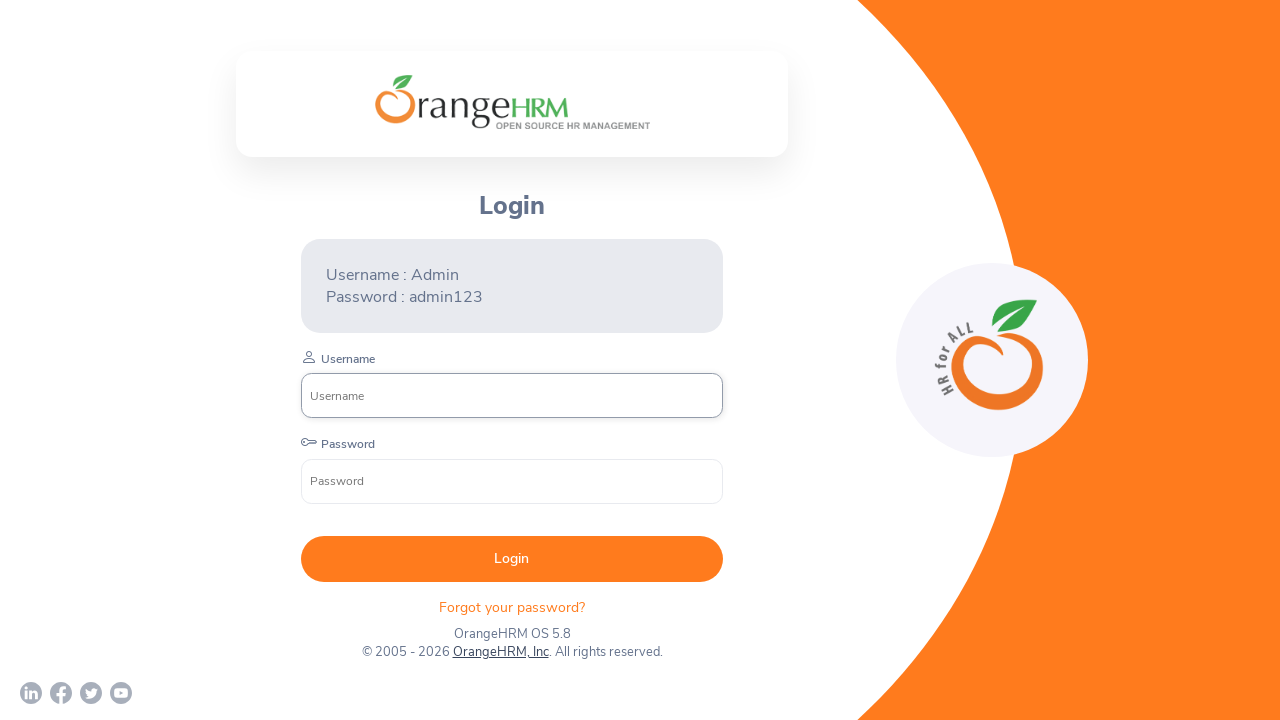

Verified current URL contains OrangeHRM domain - assertion passed
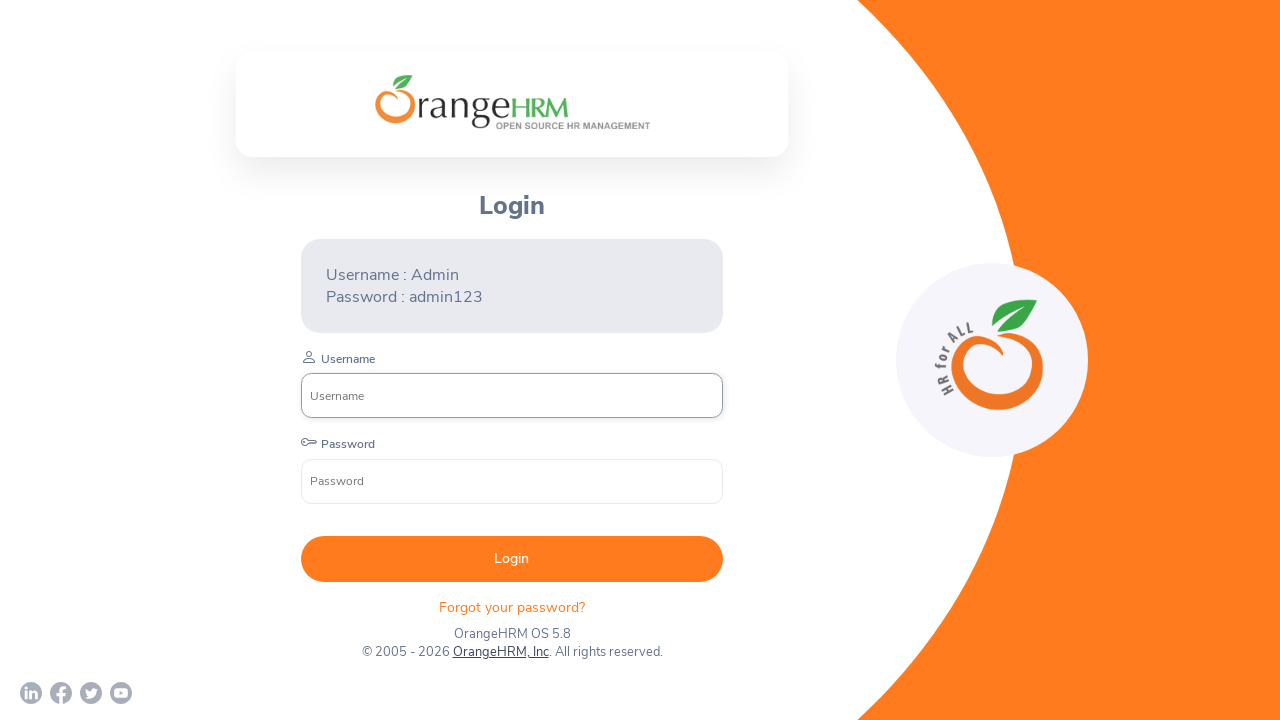

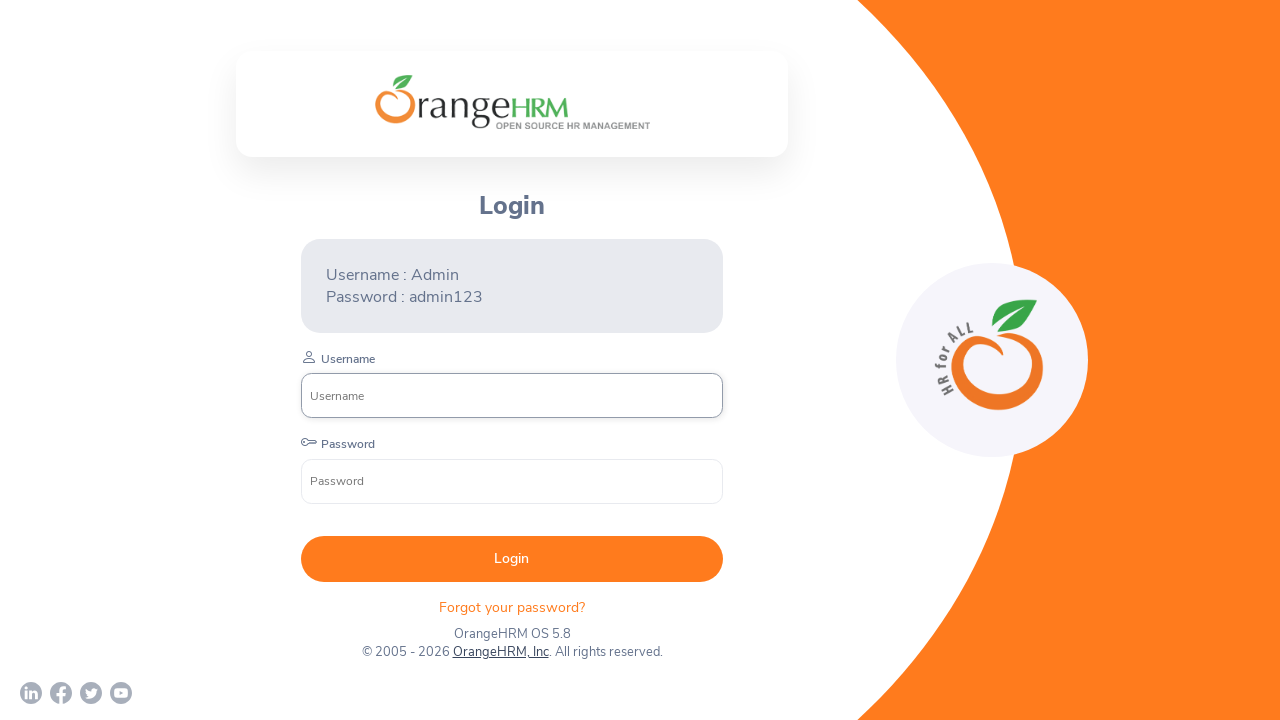